Mocks the 404 status page response with custom content, then clicks the 404 link and verifies the mocked content is displayed

Starting URL: https://the-internet.herokuapp.com/status_codes

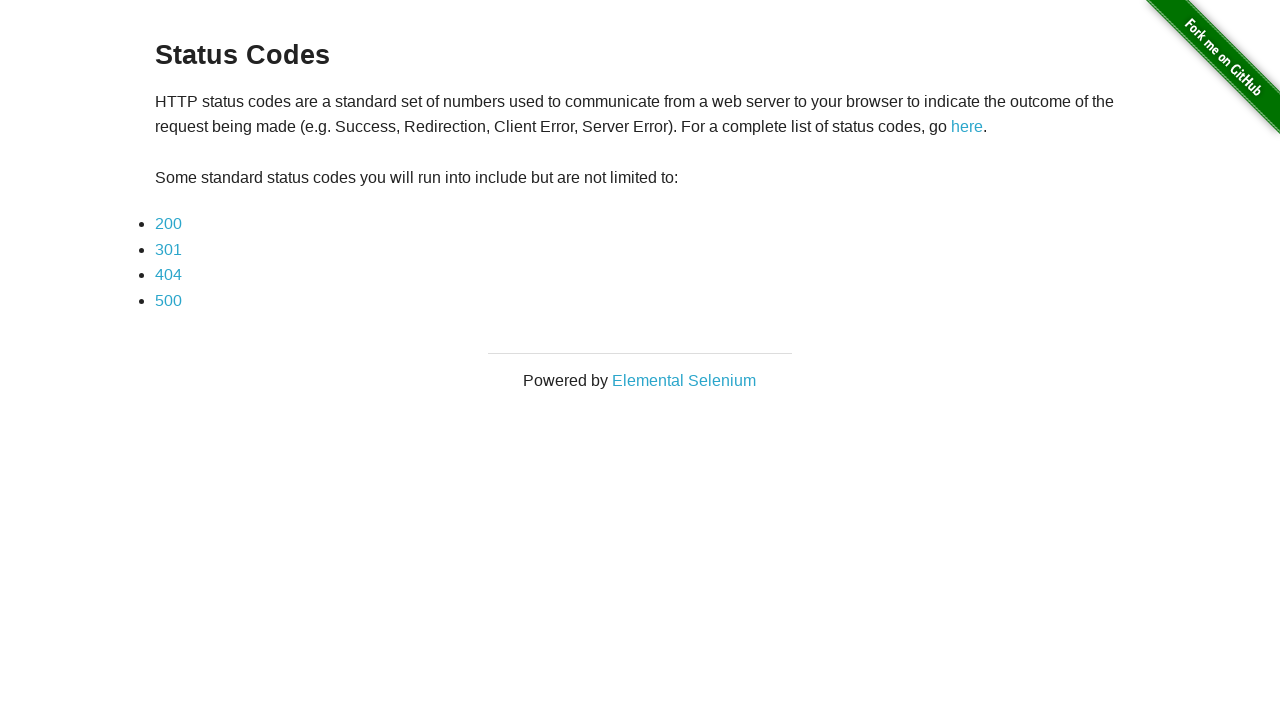

Set up route interception to mock 404 status page with custom content
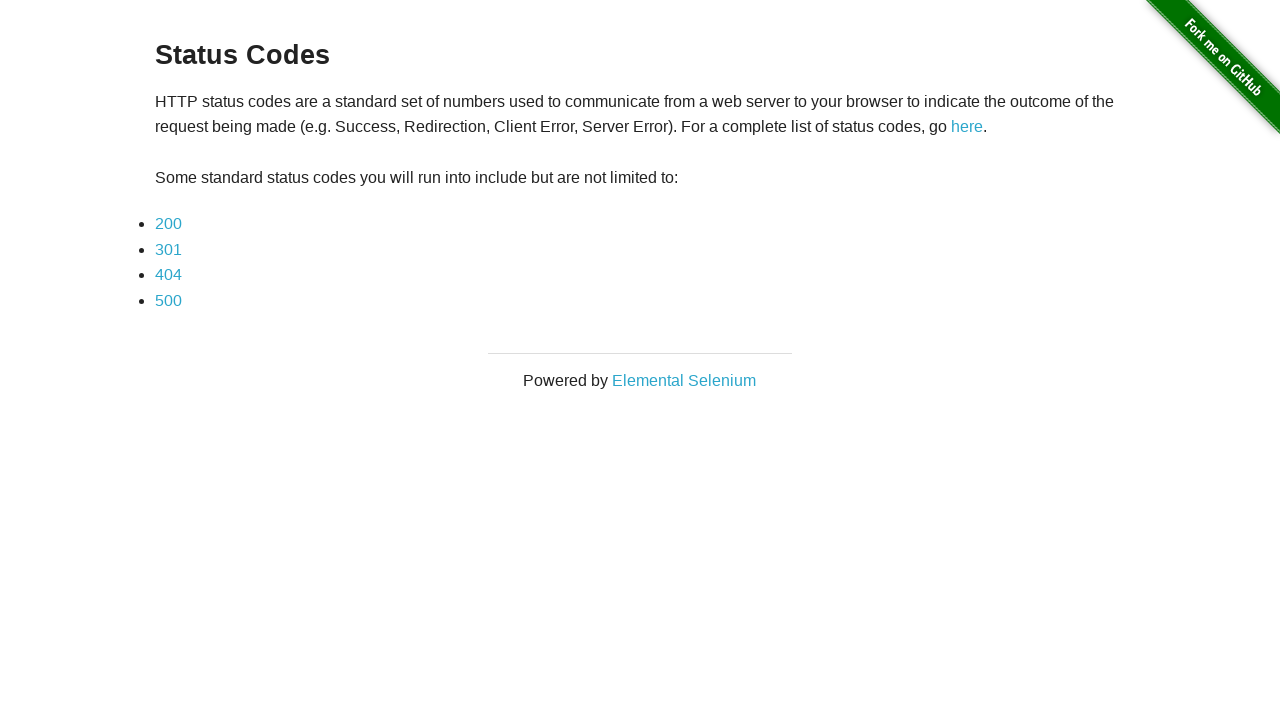

Clicked on the 404 status code link at (168, 275) on a:has-text('404')
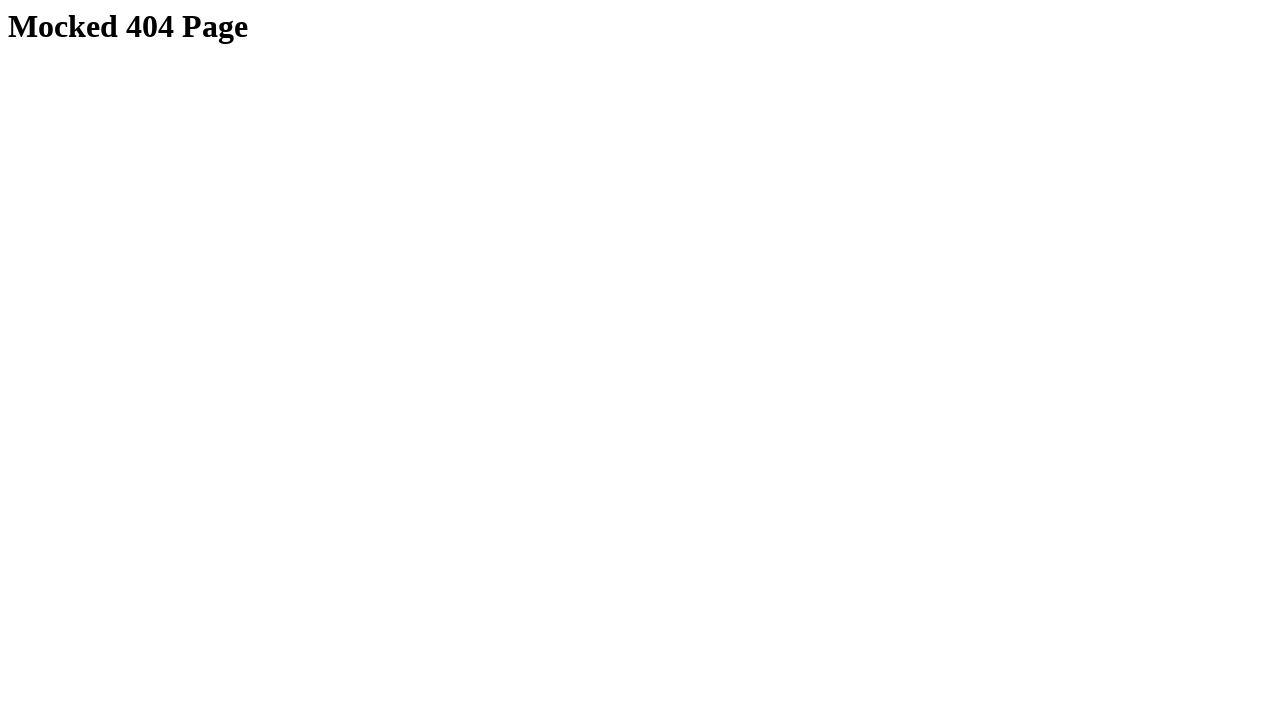

Verified that mocked 404 page content is displayed with heading 'Mocked 404 Page'
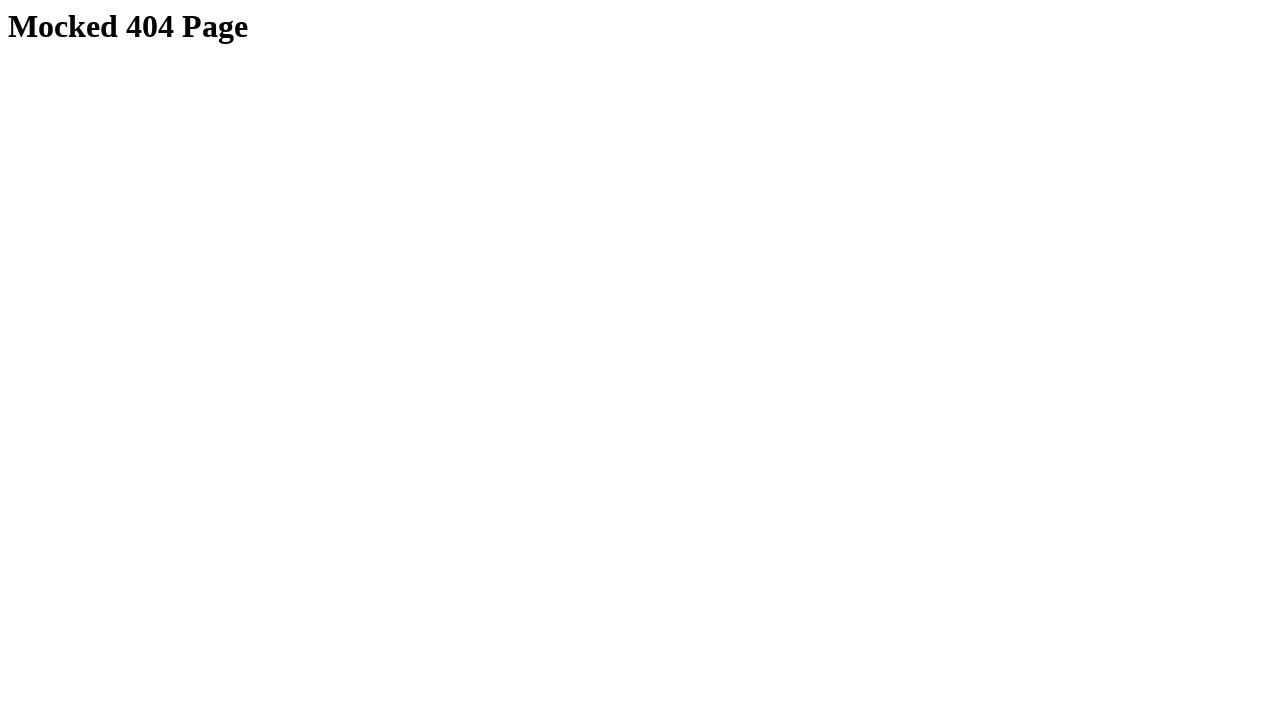

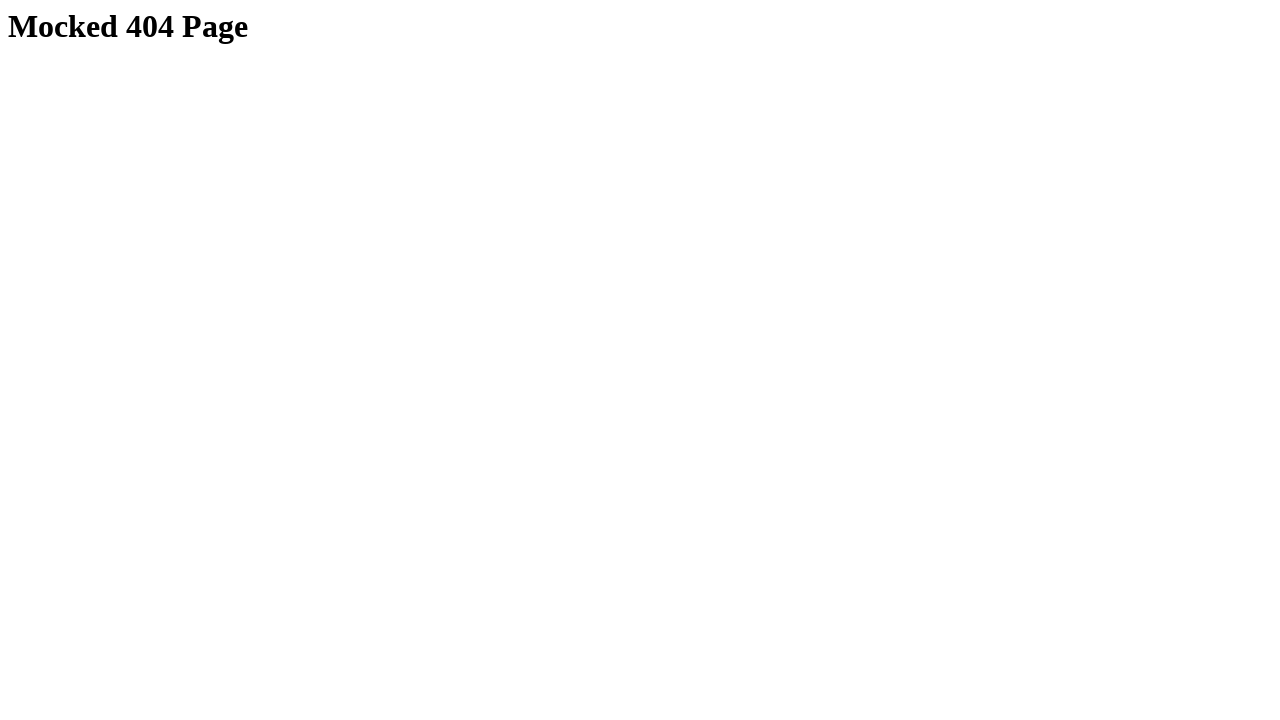